Simple browser launch test that navigates to the LeafTaps OpenTaps application main page and maximizes the browser window.

Starting URL: http://leaftaps.com/opentaps/control/main

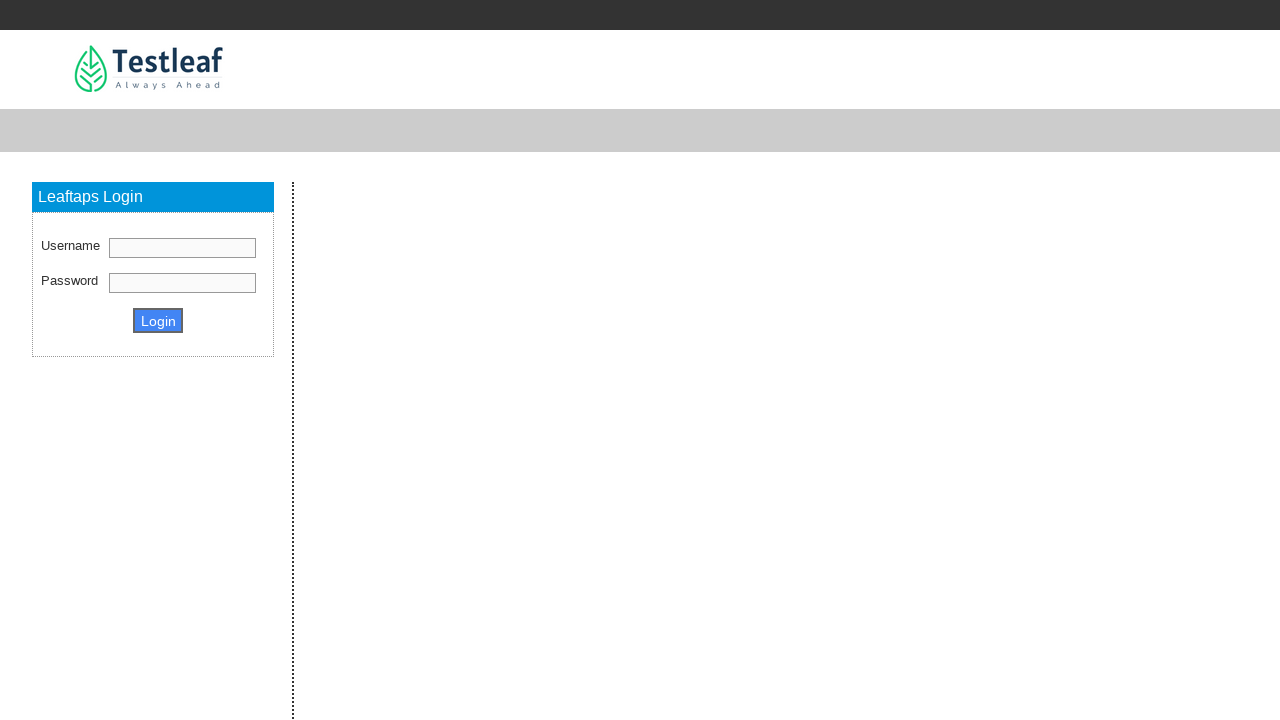

Set browser viewport to 1920x1080 (maximized)
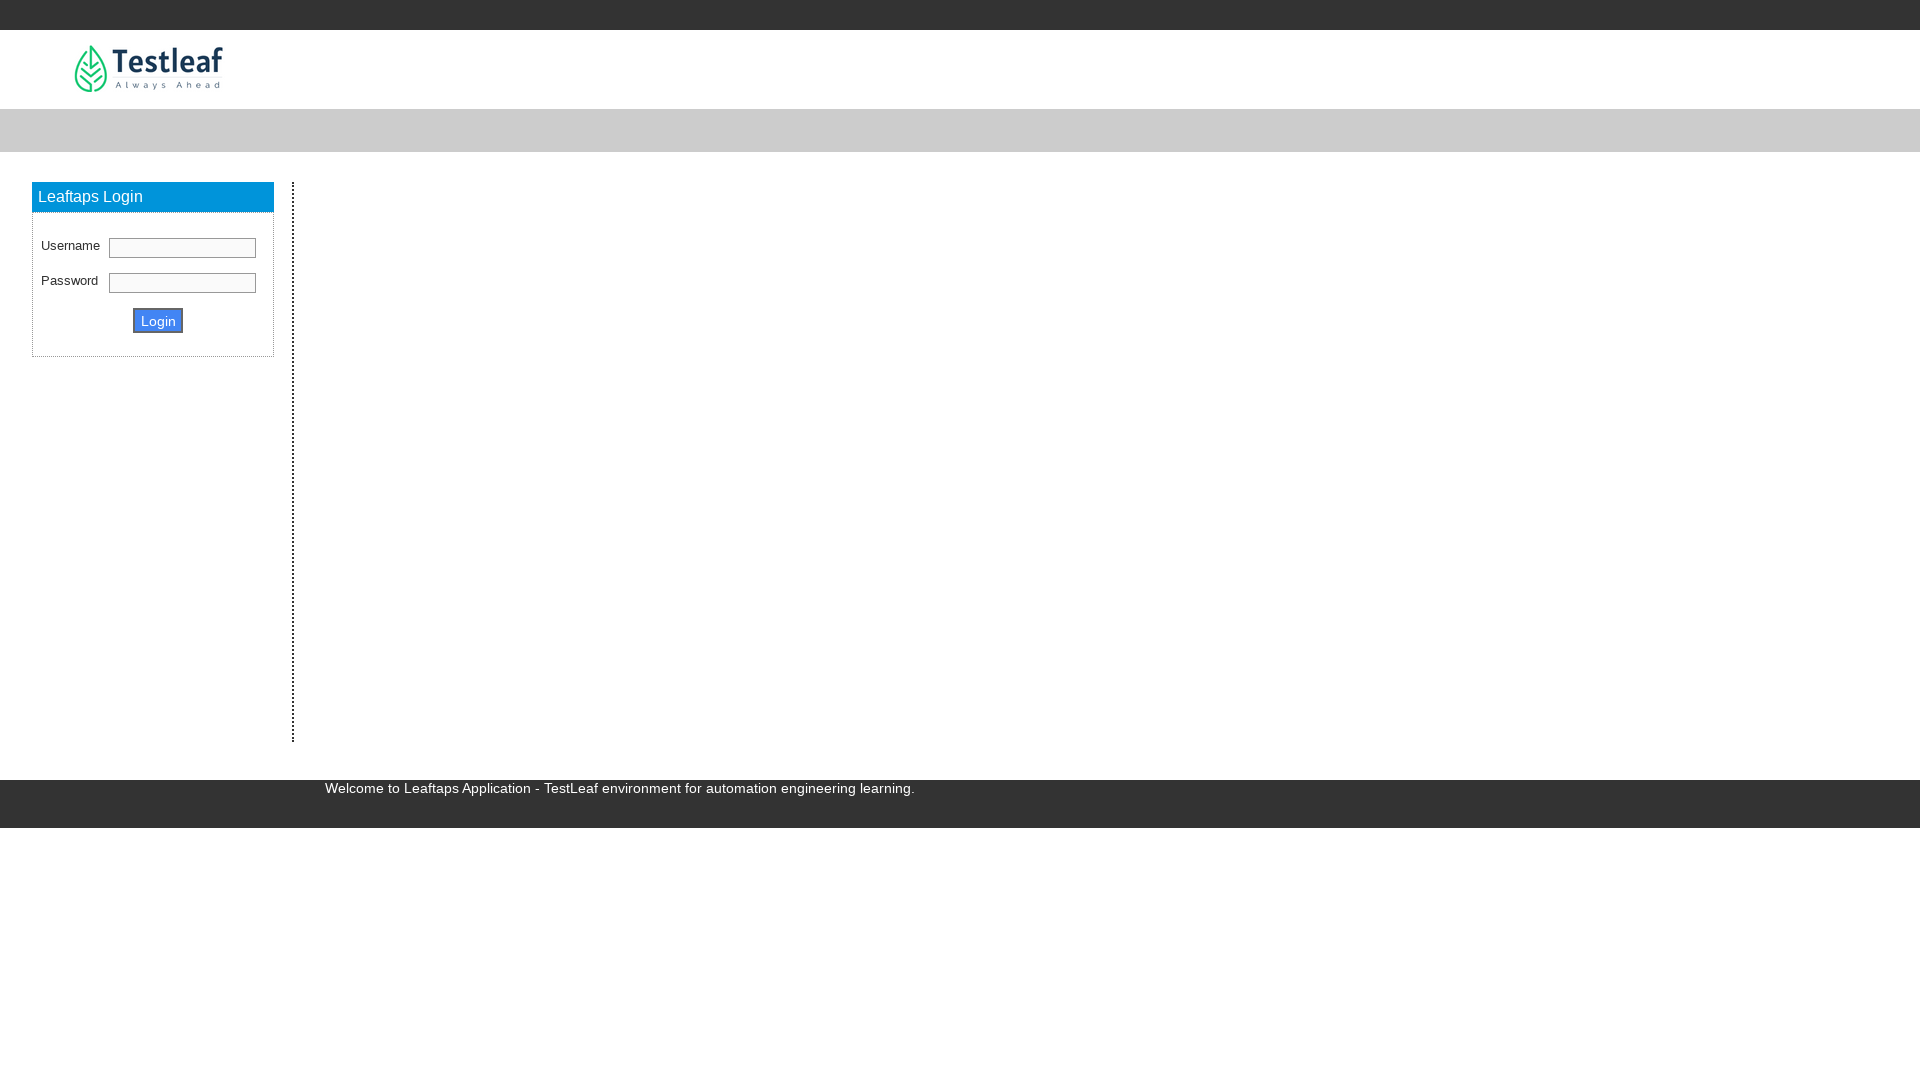

Waited for page DOM content to load
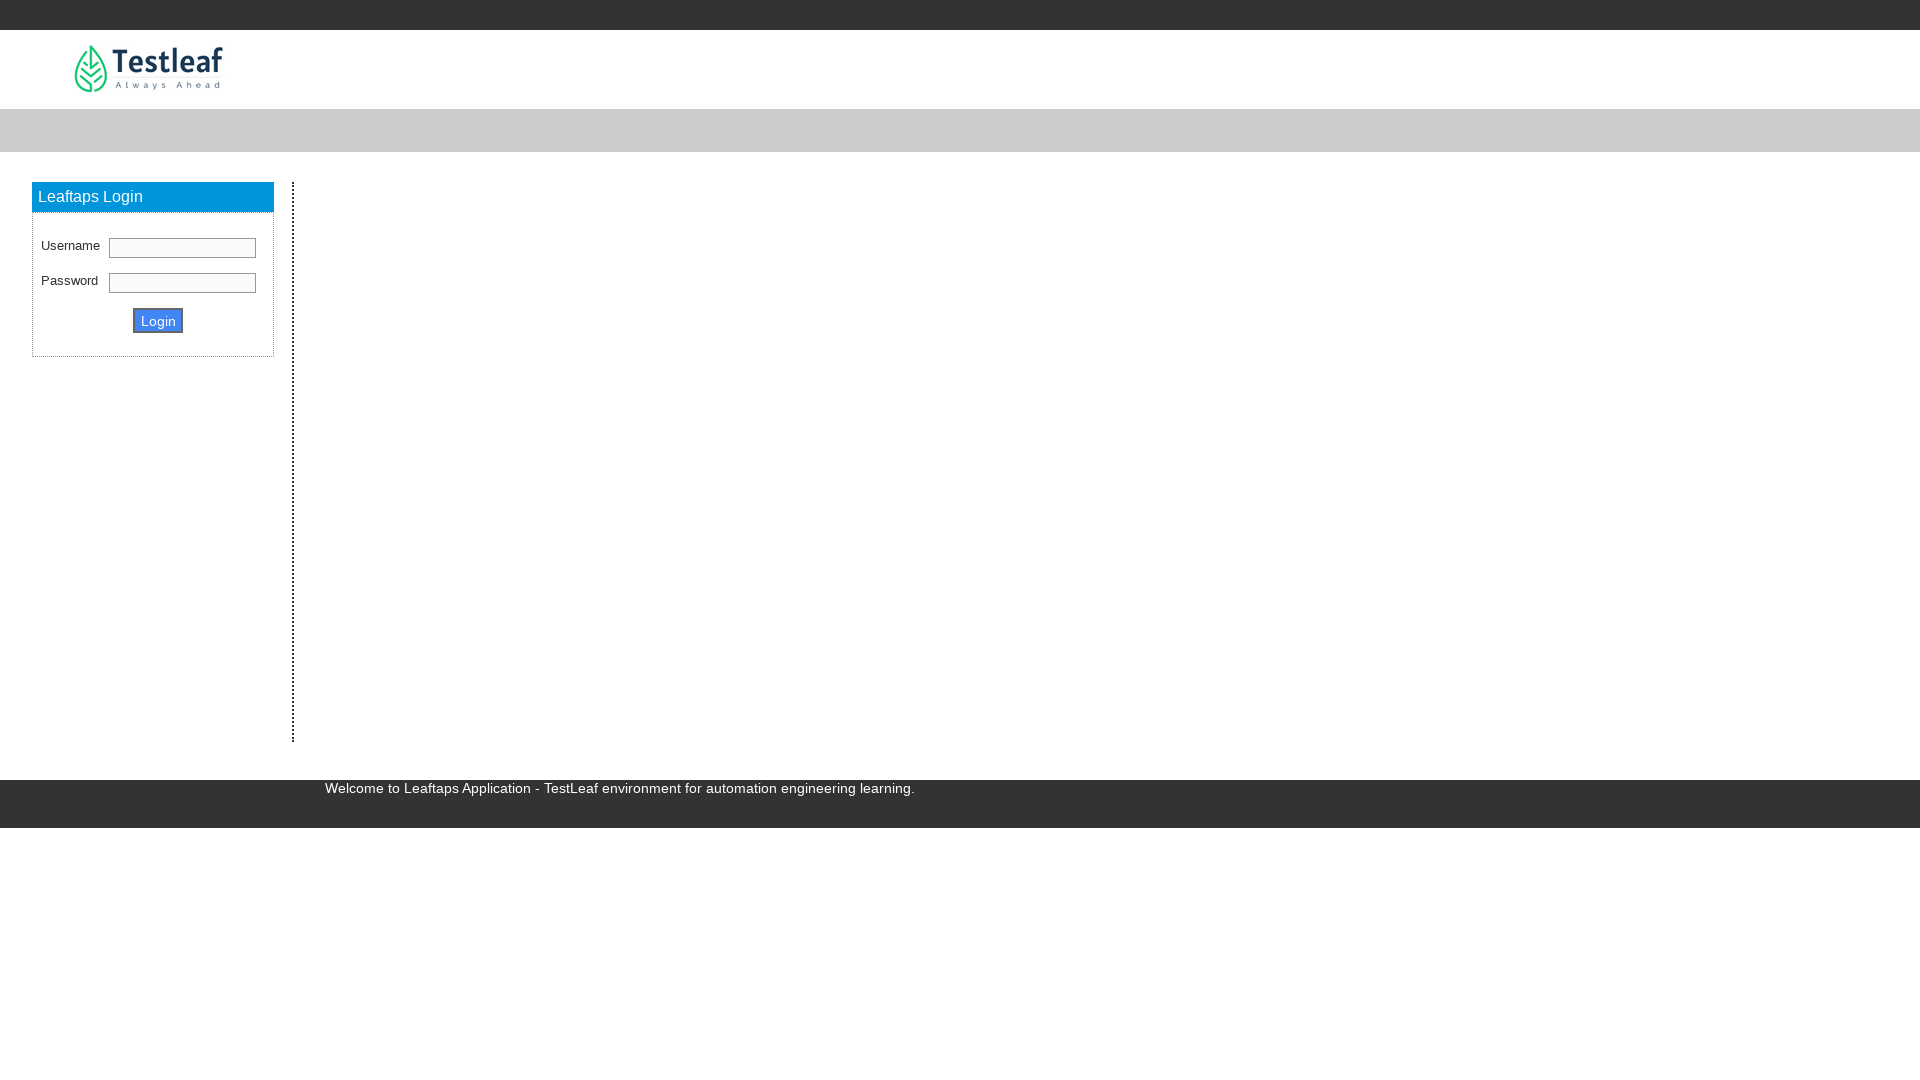

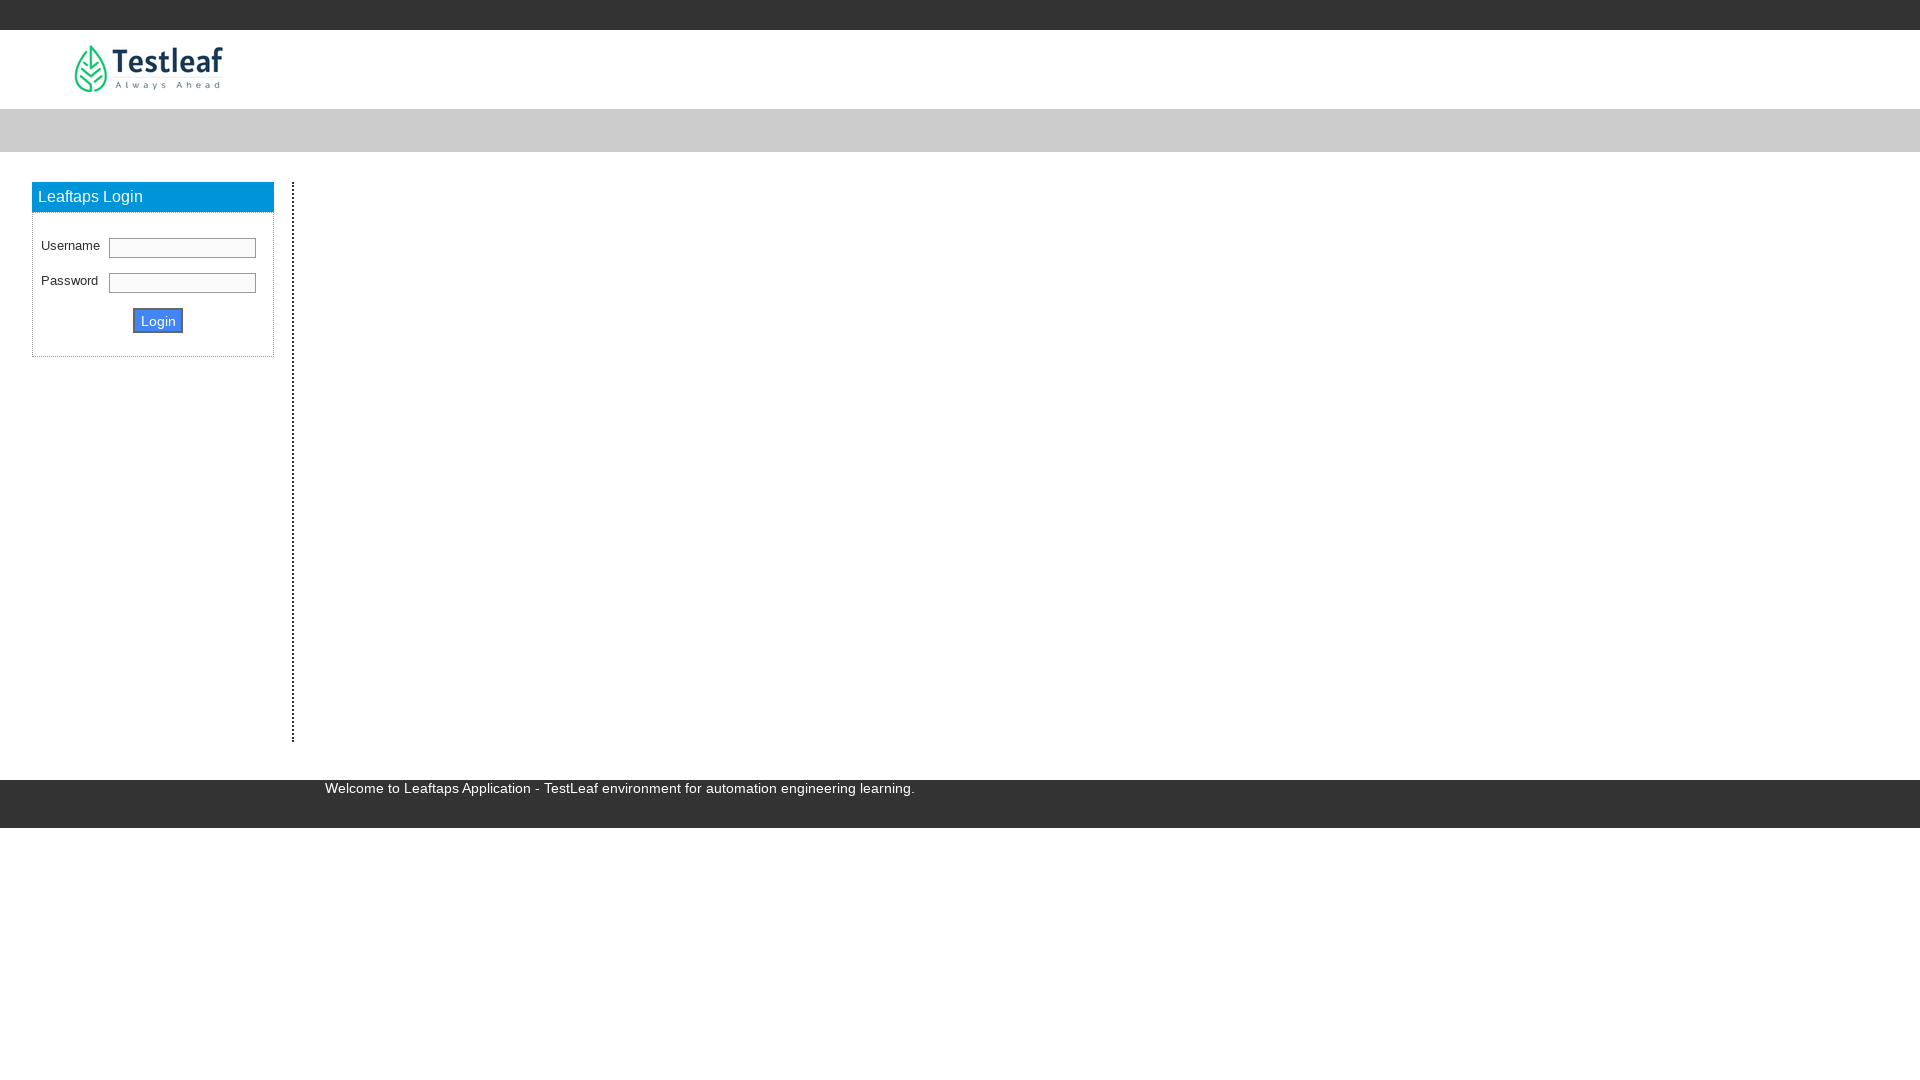